Tests that entered text is trimmed when saving a todo edit

Starting URL: https://demo.playwright.dev/todomvc

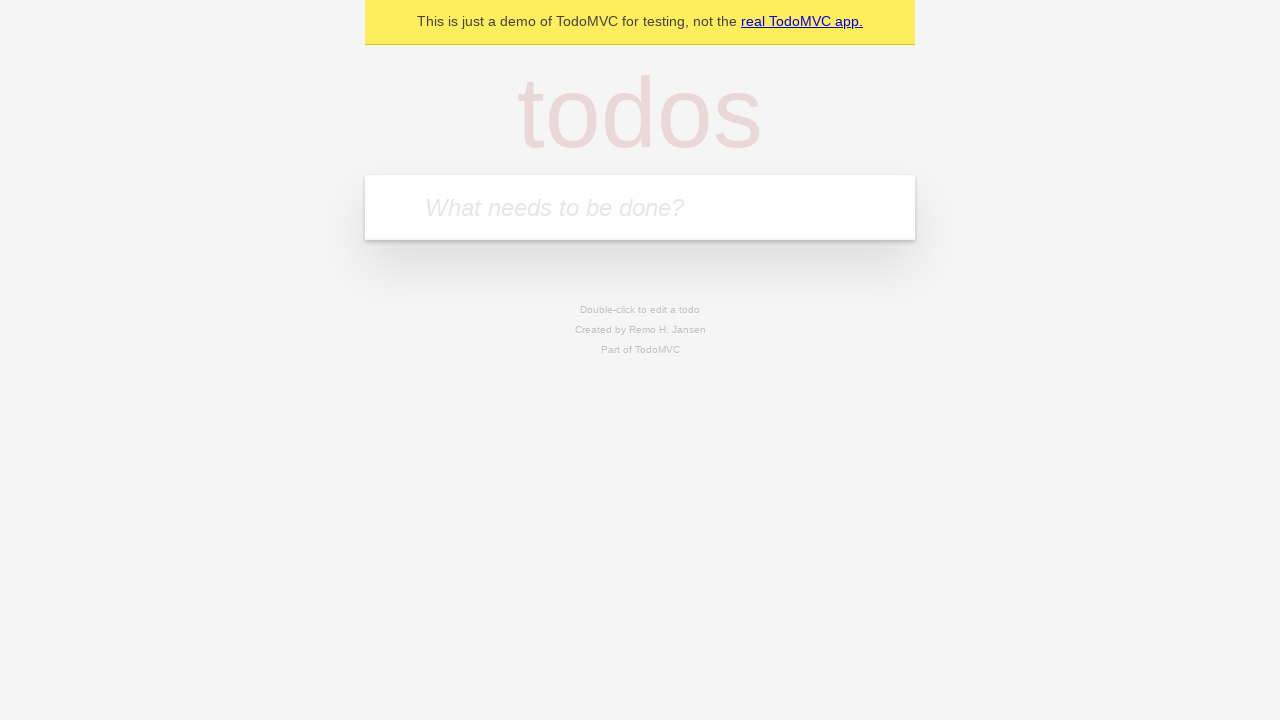

Located the todo input field
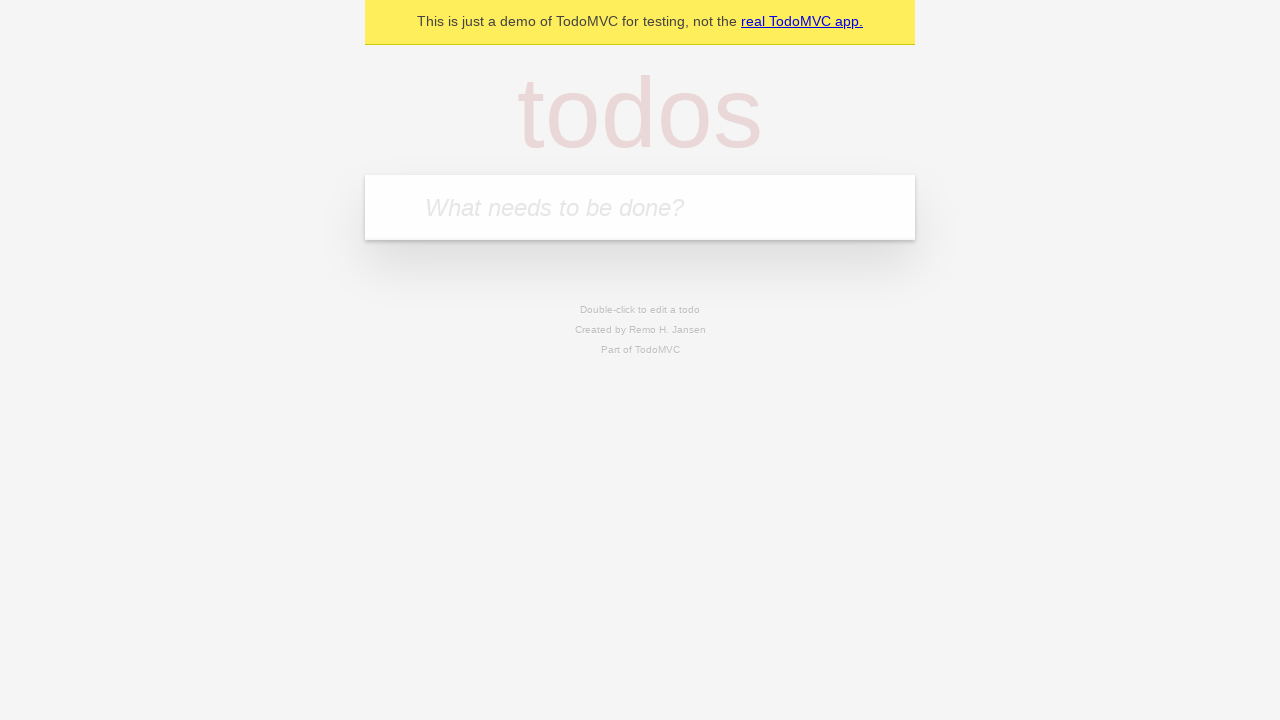

Entered first todo: 'buy some cheese' on internal:attr=[placeholder="What needs to be done?"i]
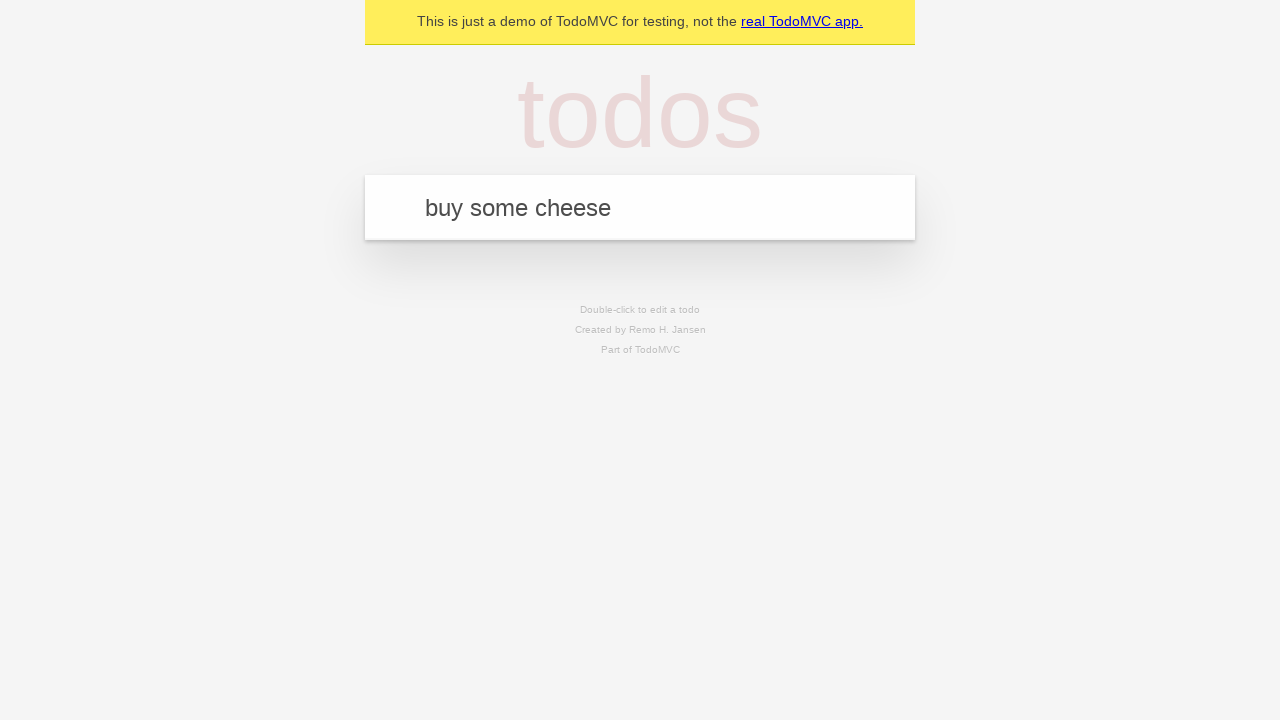

Pressed Enter to create first todo on internal:attr=[placeholder="What needs to be done?"i]
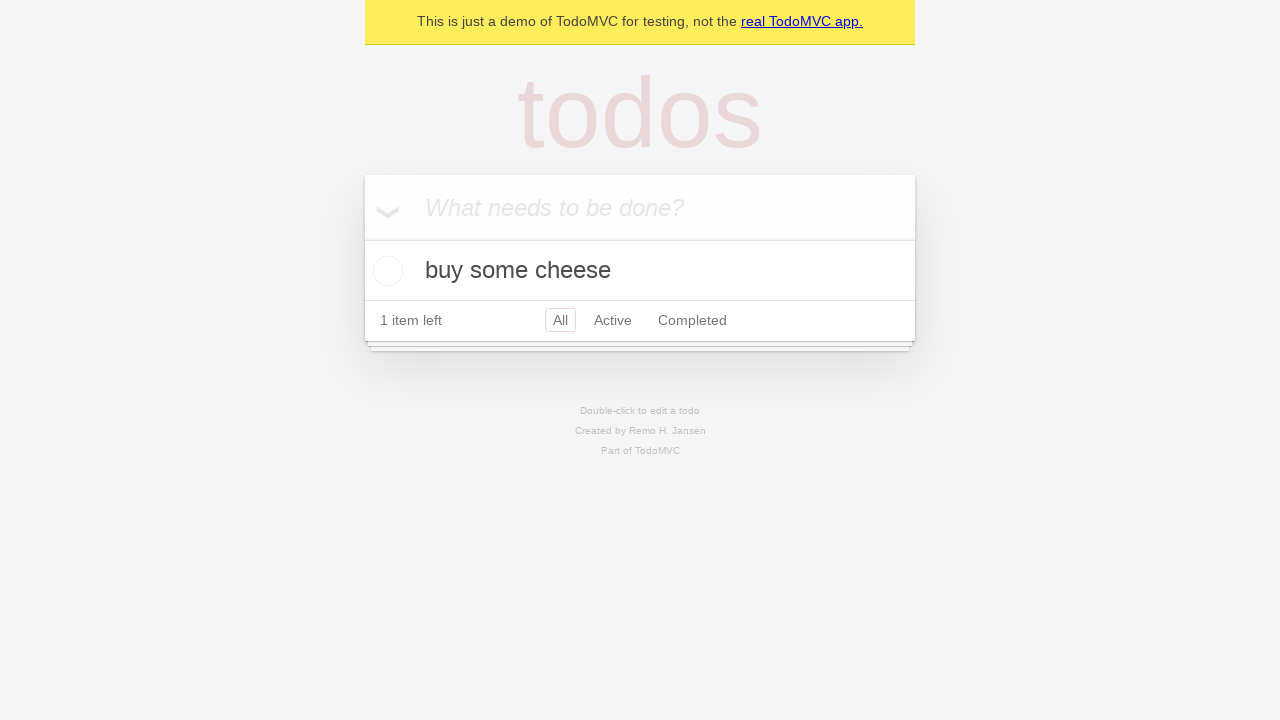

Entered second todo: 'feed the cat' on internal:attr=[placeholder="What needs to be done?"i]
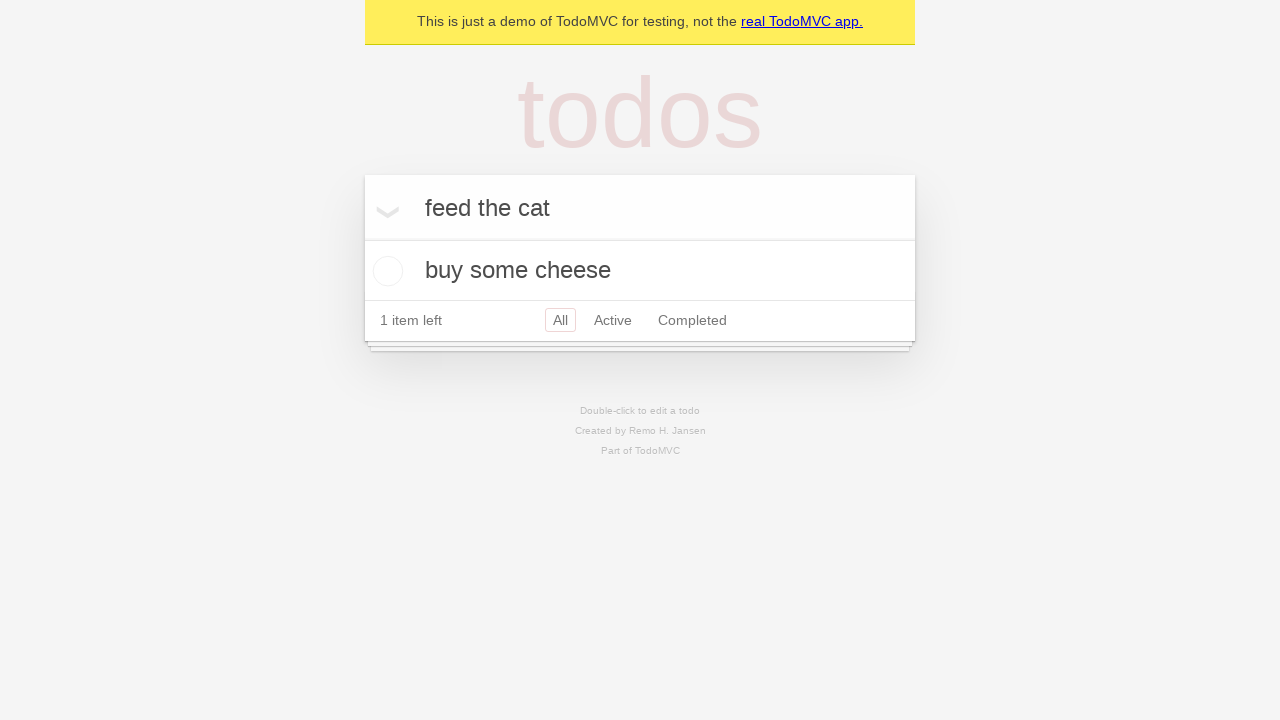

Pressed Enter to create second todo on internal:attr=[placeholder="What needs to be done?"i]
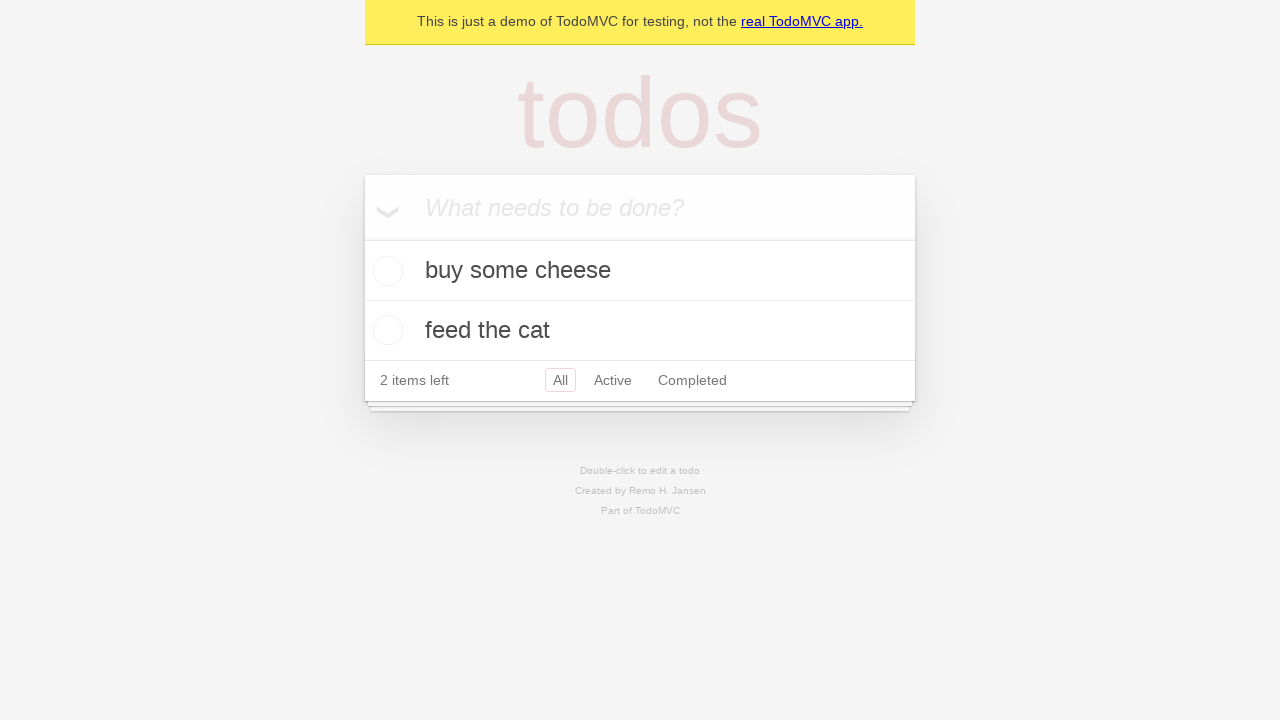

Entered third todo: 'book a doctors appointment' on internal:attr=[placeholder="What needs to be done?"i]
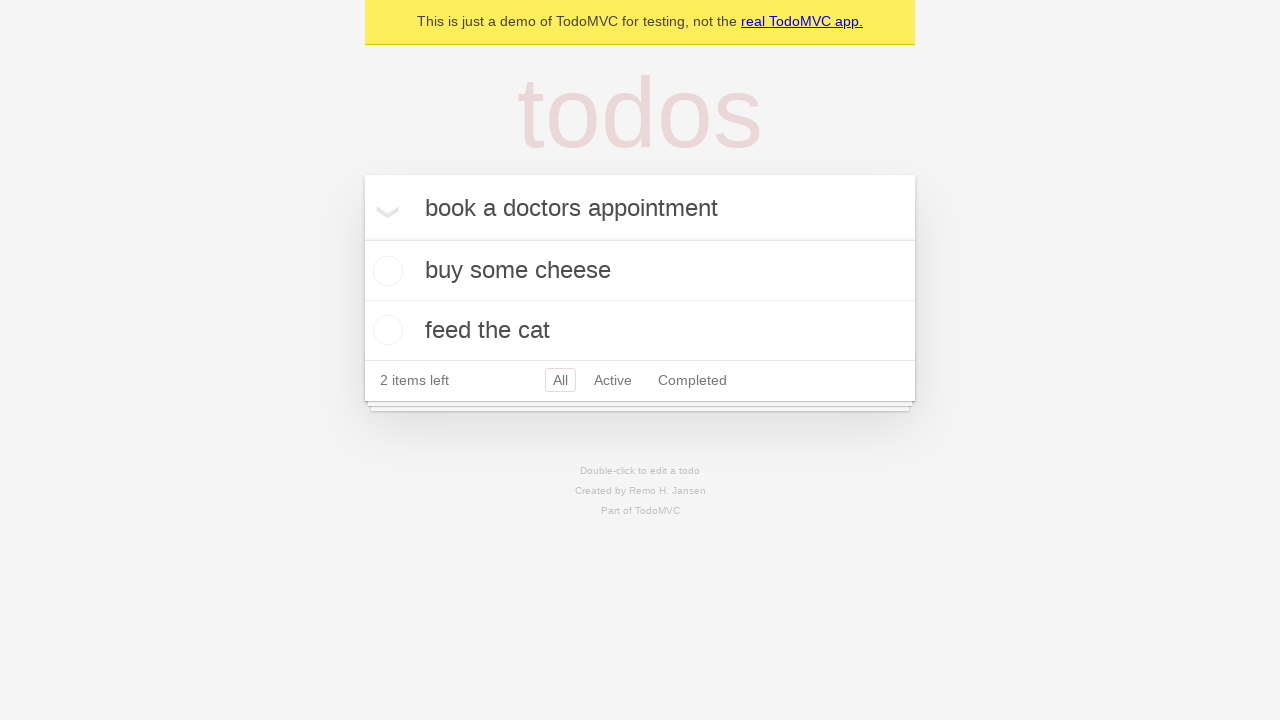

Pressed Enter to create third todo on internal:attr=[placeholder="What needs to be done?"i]
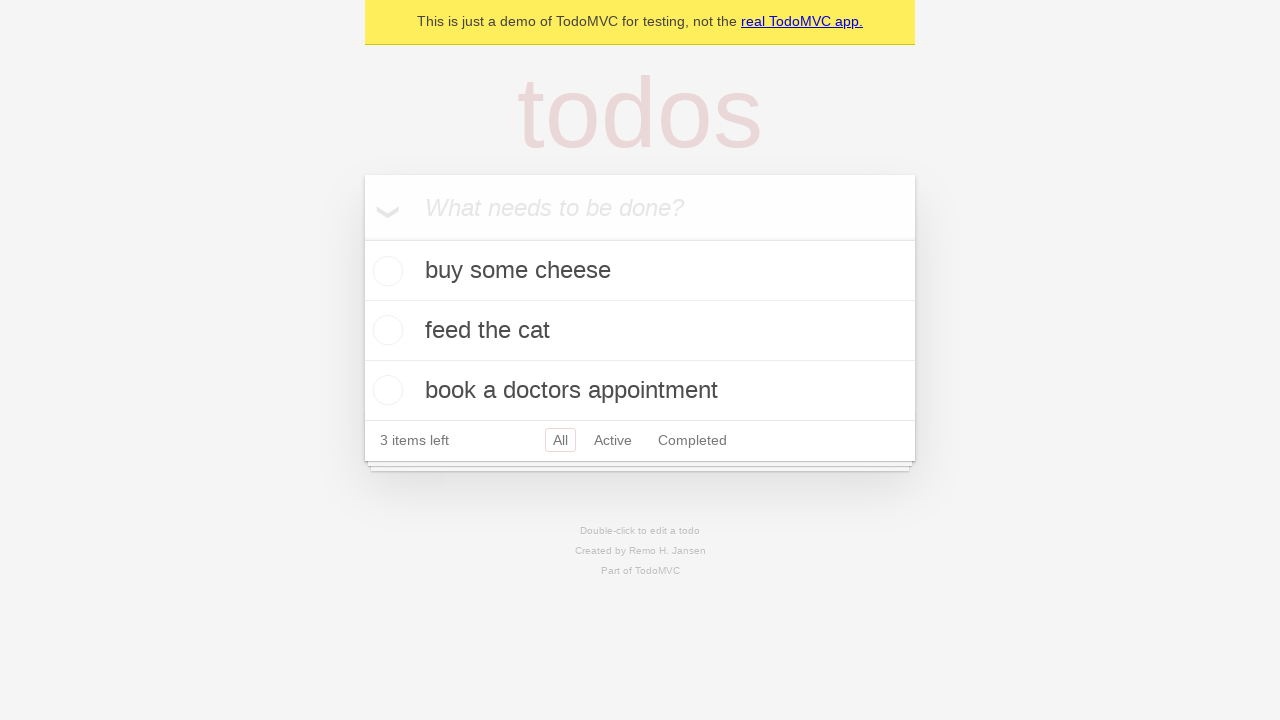

Located all todo items
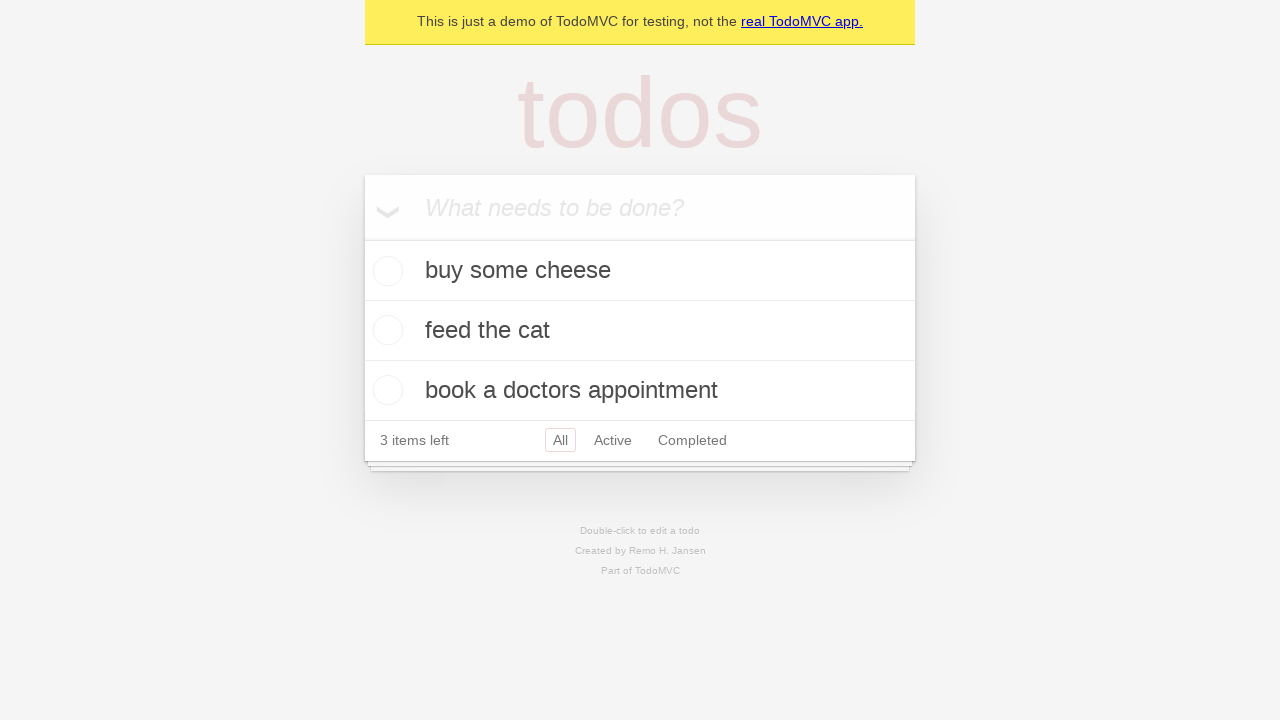

Double-clicked second todo item to enter edit mode at (640, 331) on internal:testid=[data-testid="todo-item"s] >> nth=1
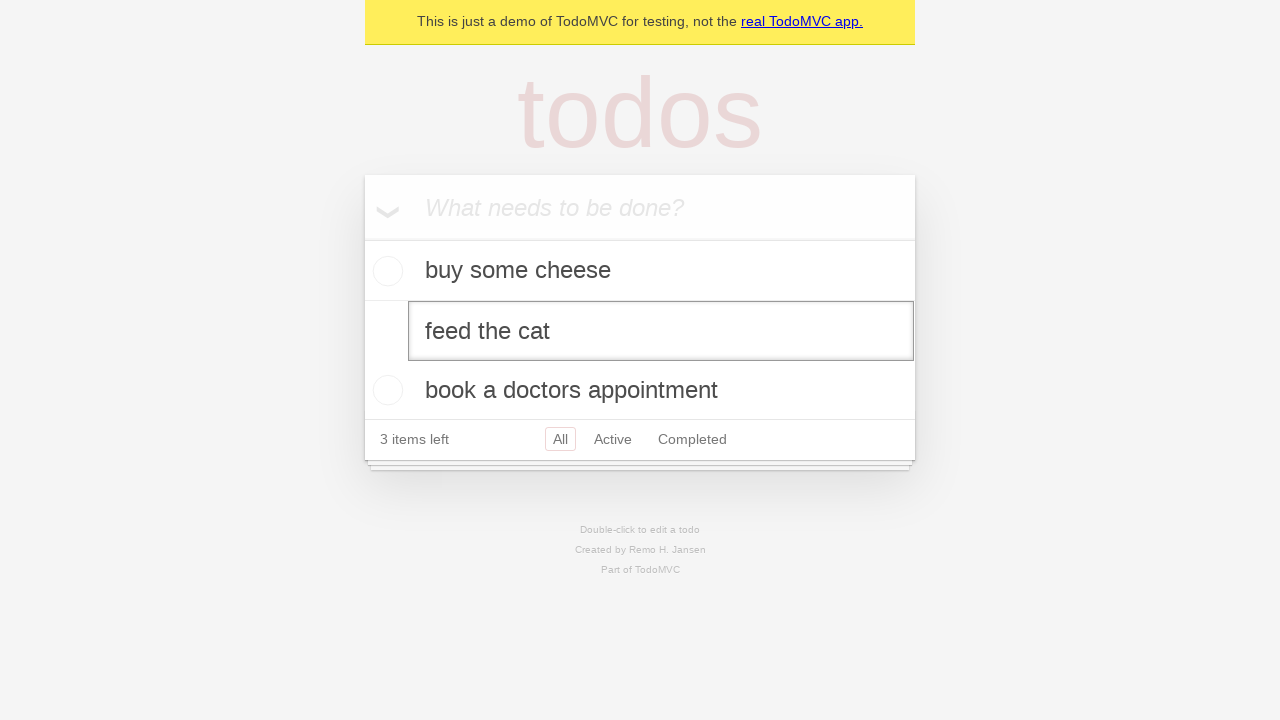

Entered edited text with leading and trailing spaces: '    buy some sausages    ' on internal:testid=[data-testid="todo-item"s] >> nth=1 >> internal:role=textbox[nam
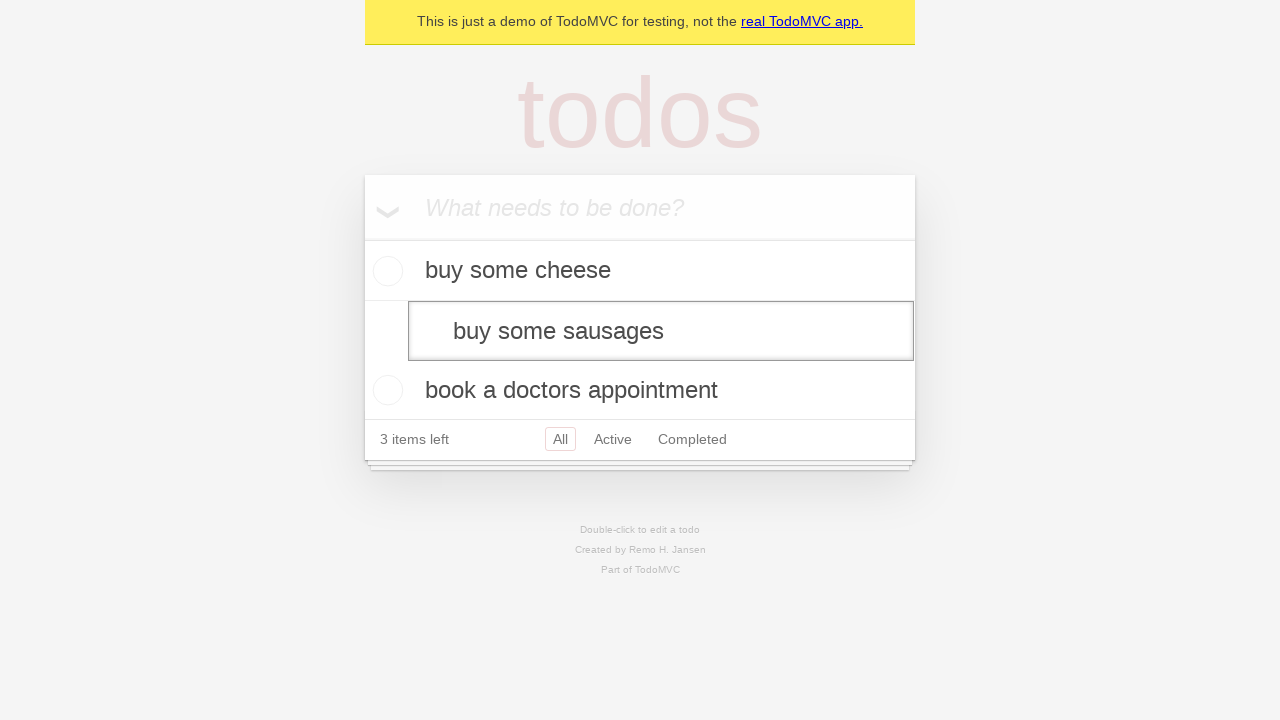

Pressed Enter to save edited todo, text should be trimmed to 'buy some sausages' on internal:testid=[data-testid="todo-item"s] >> nth=1 >> internal:role=textbox[nam
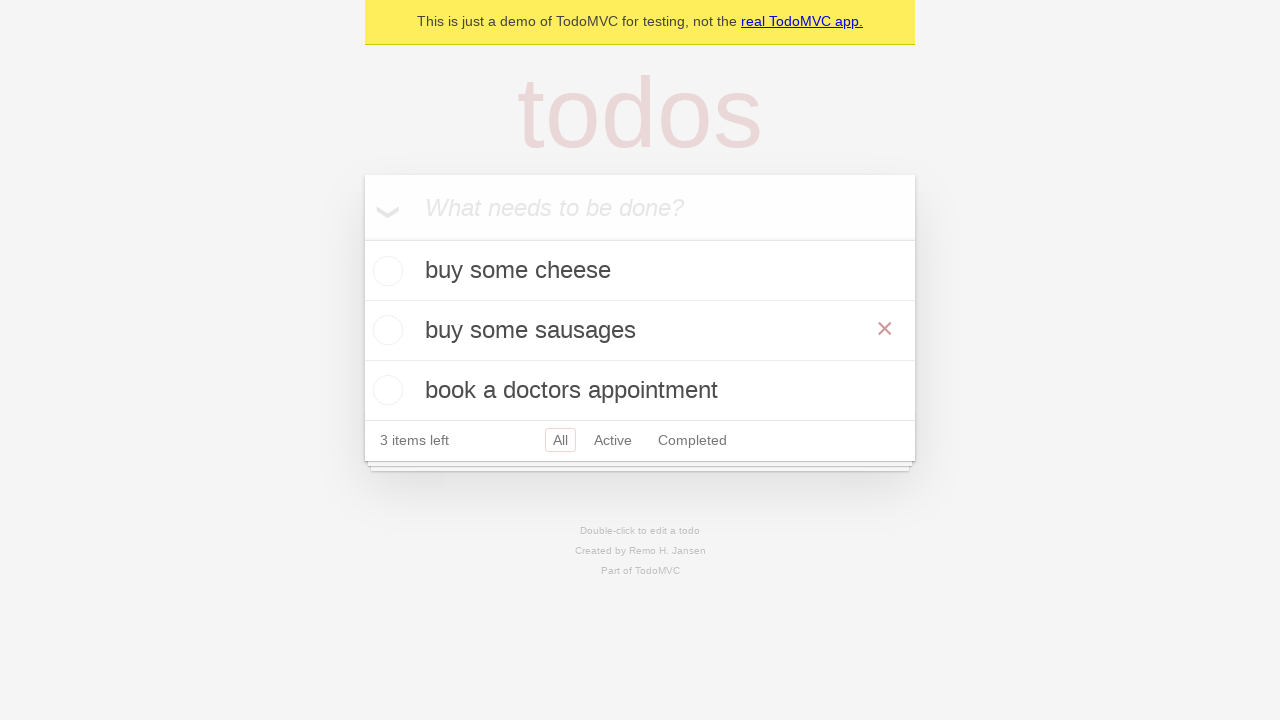

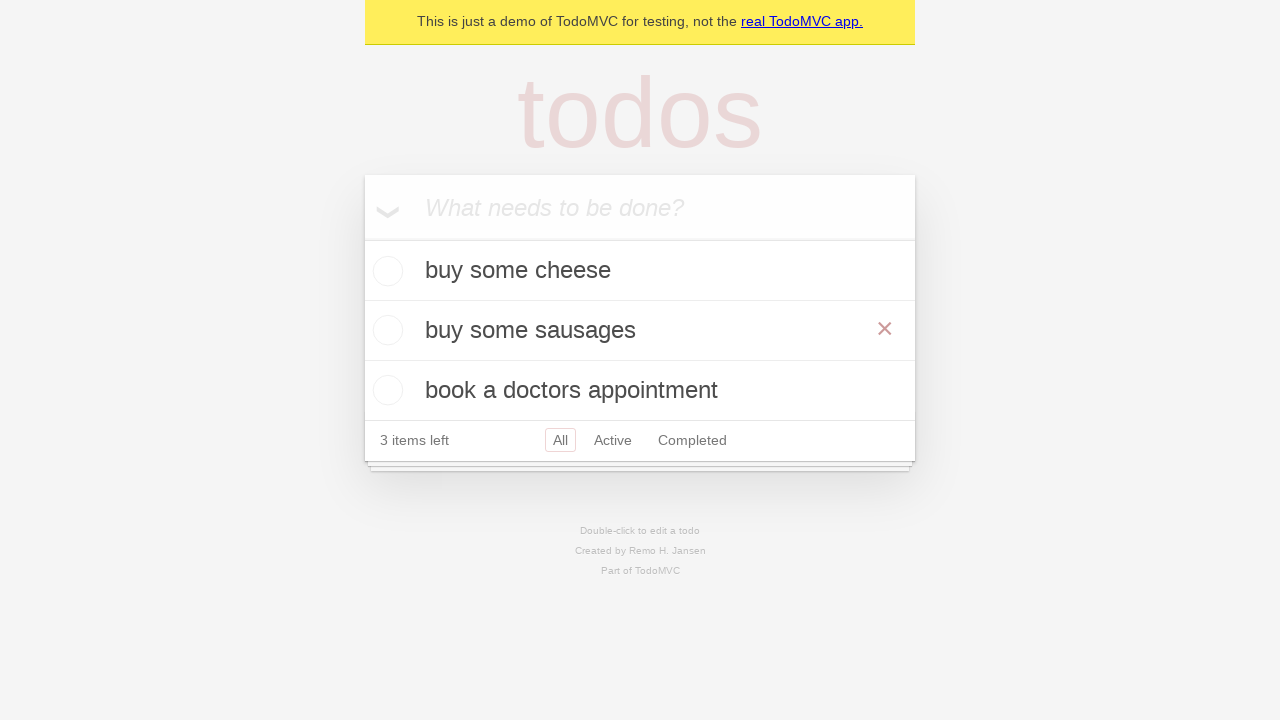